Verifies that none of the elements with class "test" have text exactly equal to "190"

Starting URL: https://kristinek.github.io/site/examples/locators

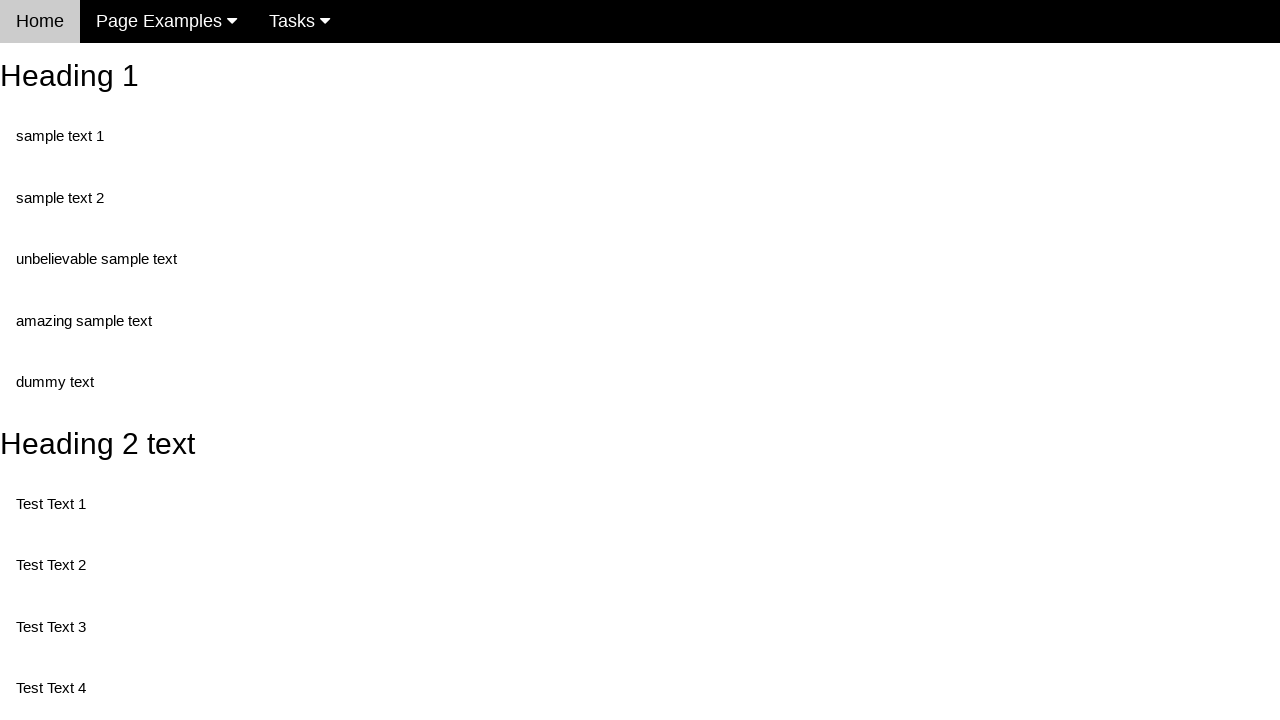

Navigated to locators example page
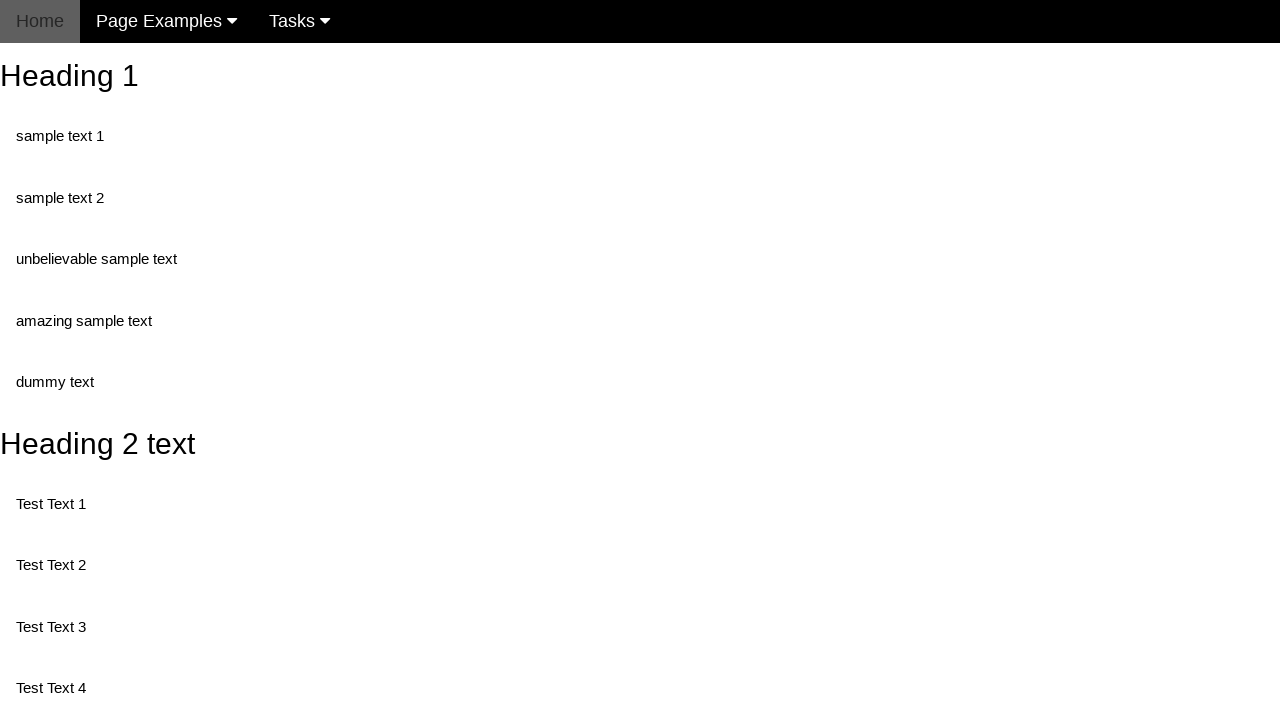

Located all elements with class 'test'
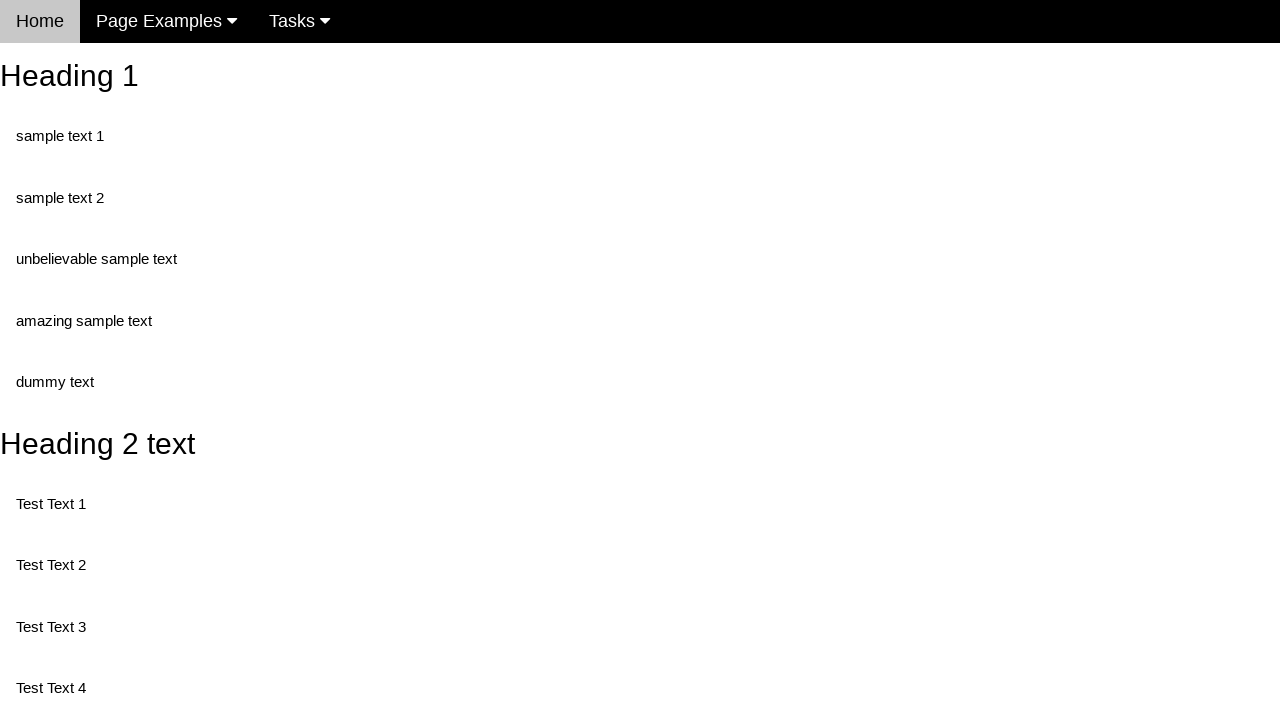

Retrieved text content from element: 'Test Text 1'
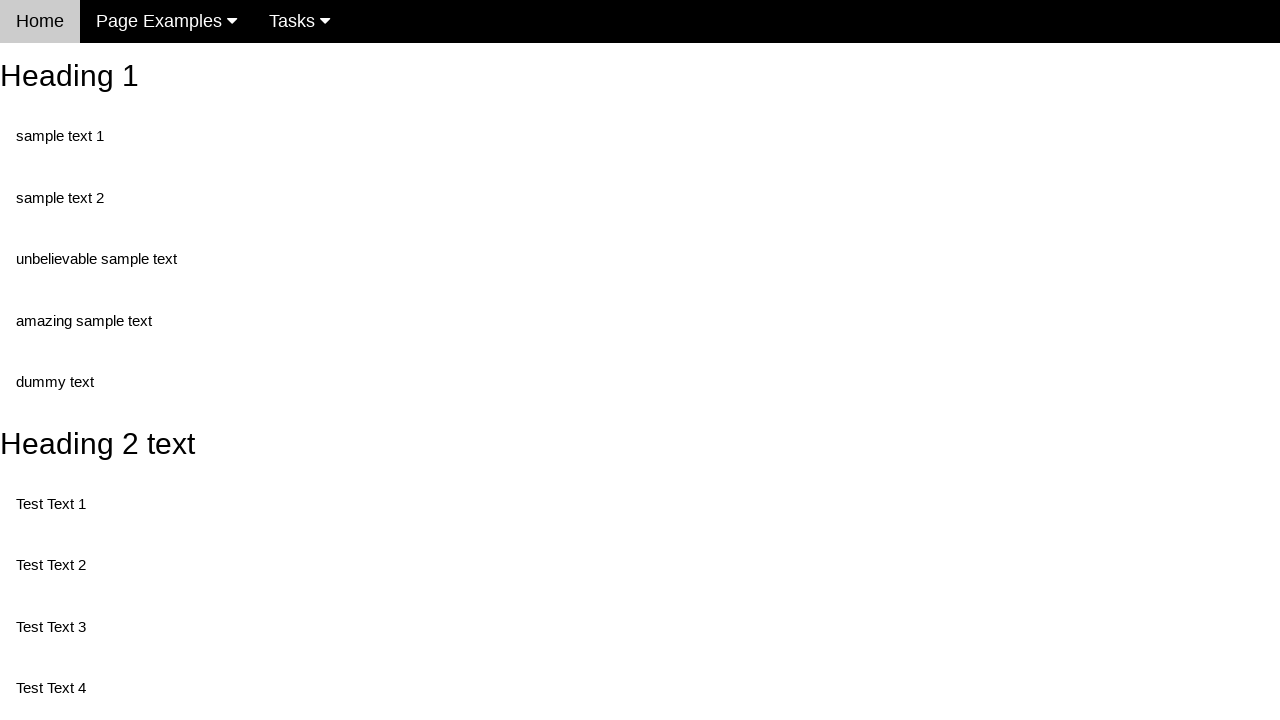

Verified that element text 'Test Text 1' is not equal to '190'
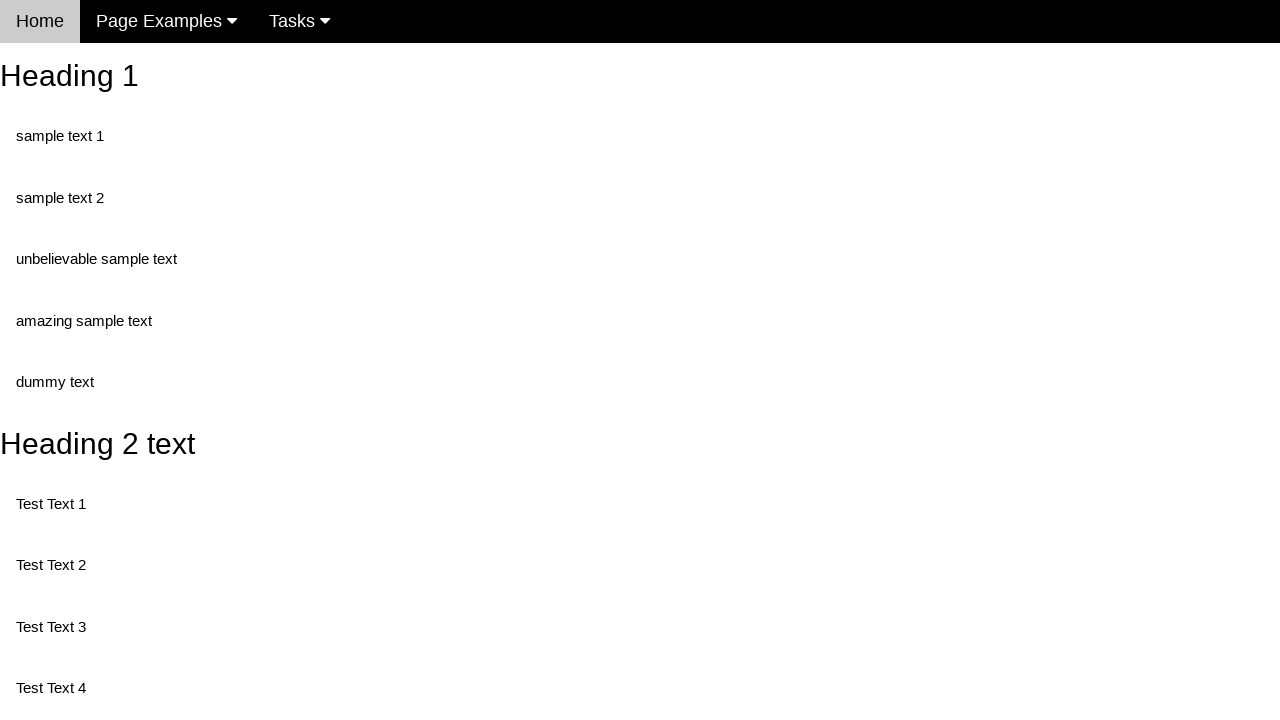

Retrieved text content from element: 'Test Text 3'
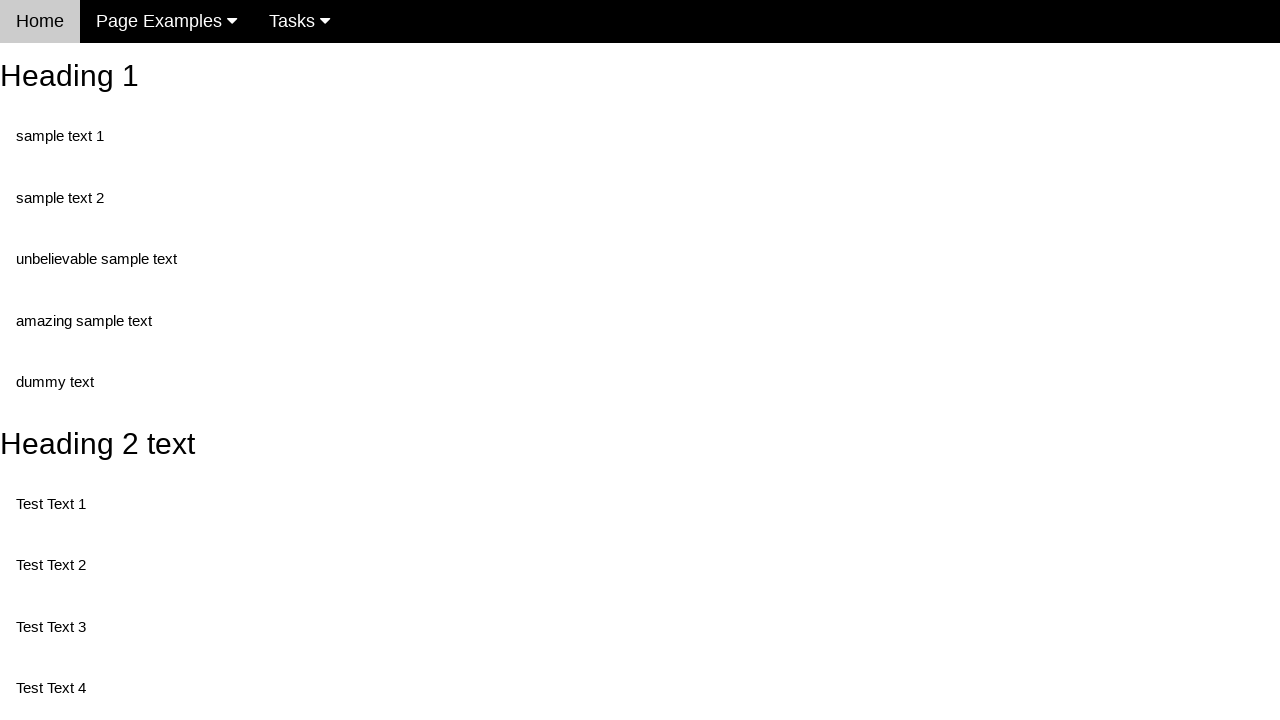

Verified that element text 'Test Text 3' is not equal to '190'
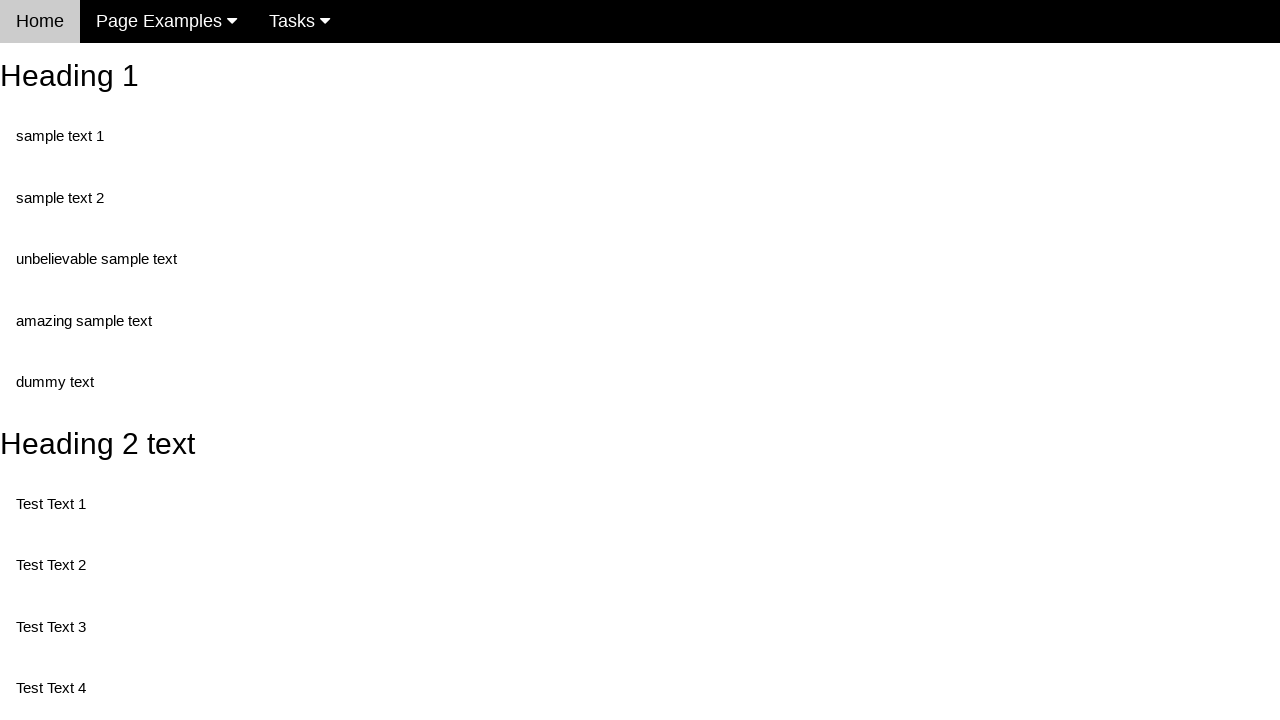

Retrieved text content from element: 'Test Text 4'
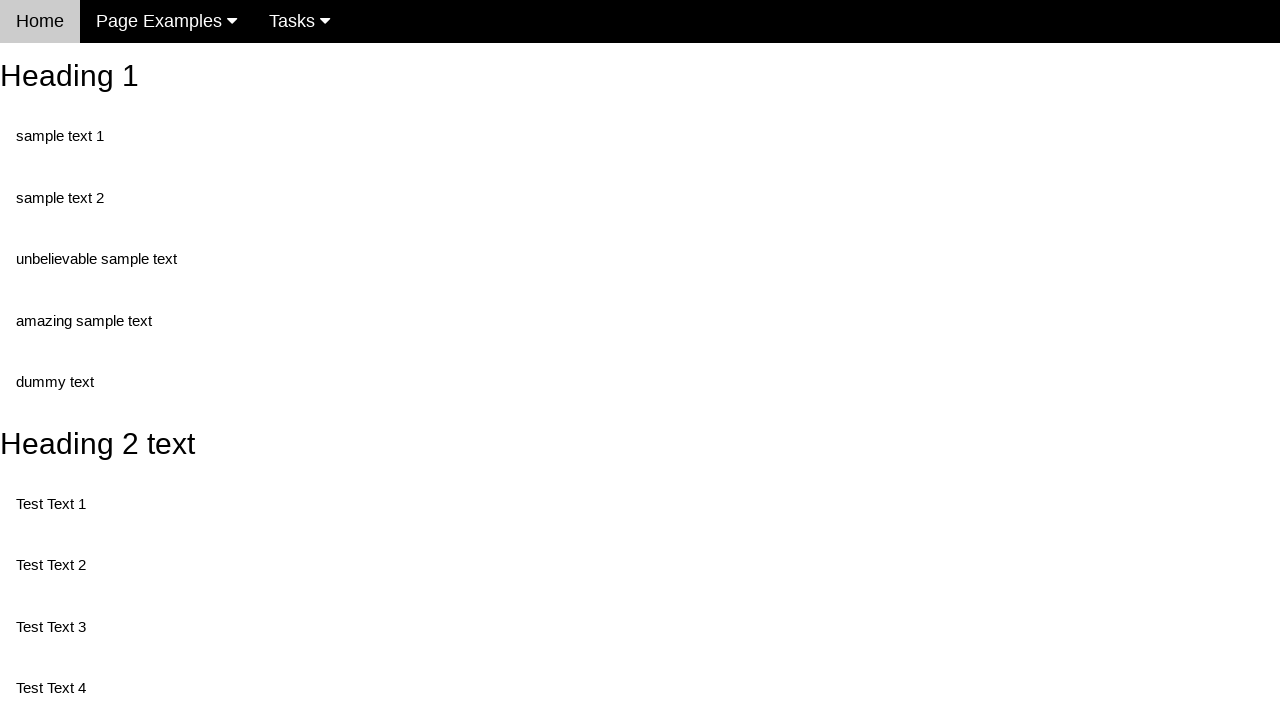

Verified that element text 'Test Text 4' is not equal to '190'
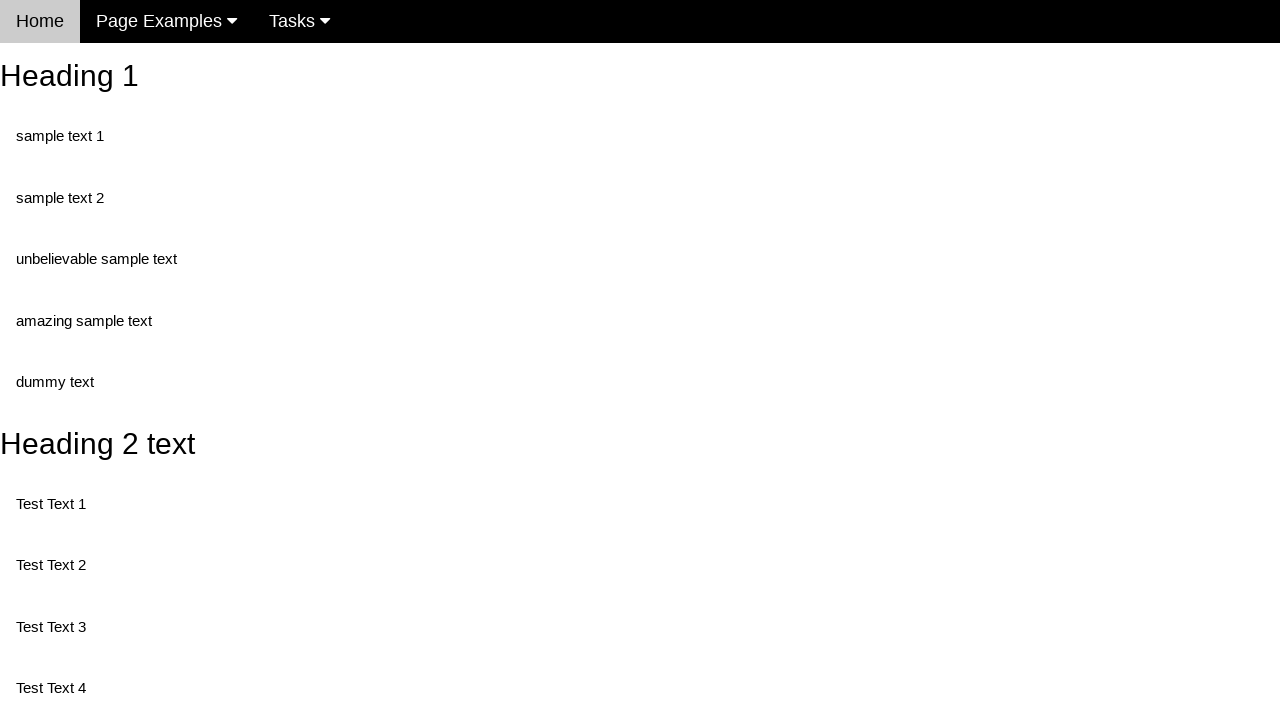

Retrieved text content from element: 'Test Text 5'
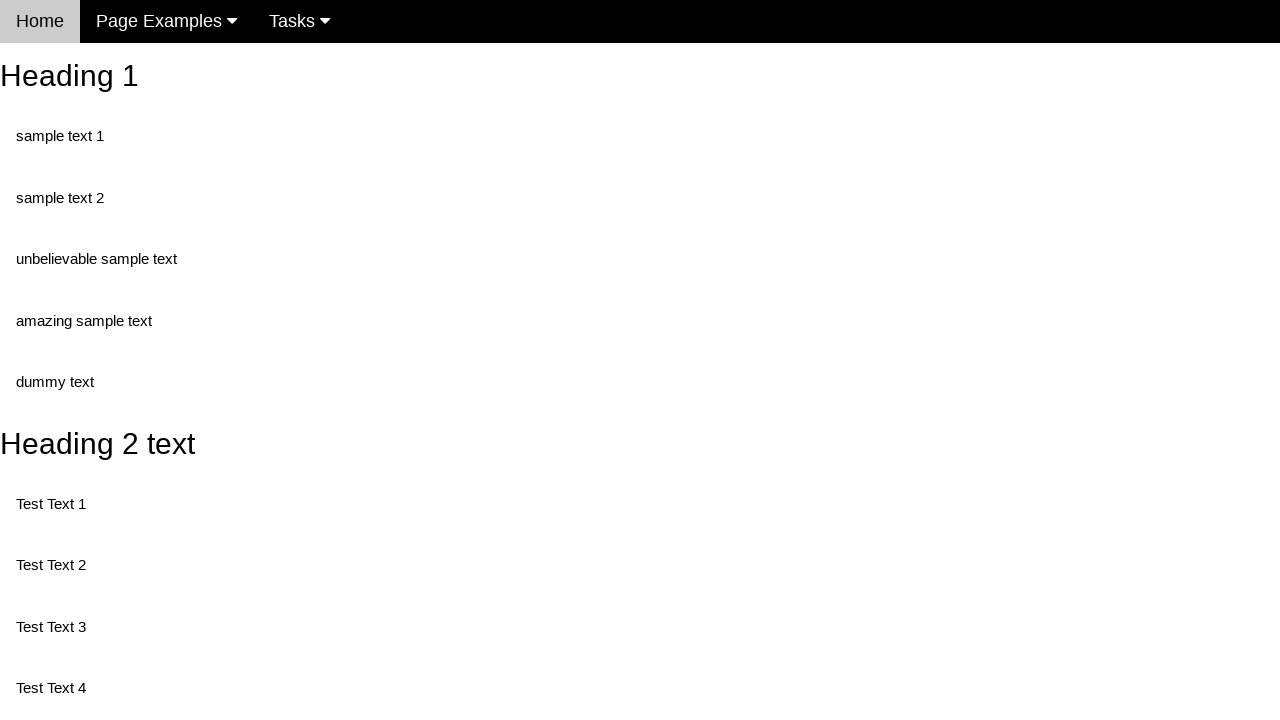

Verified that element text 'Test Text 5' is not equal to '190'
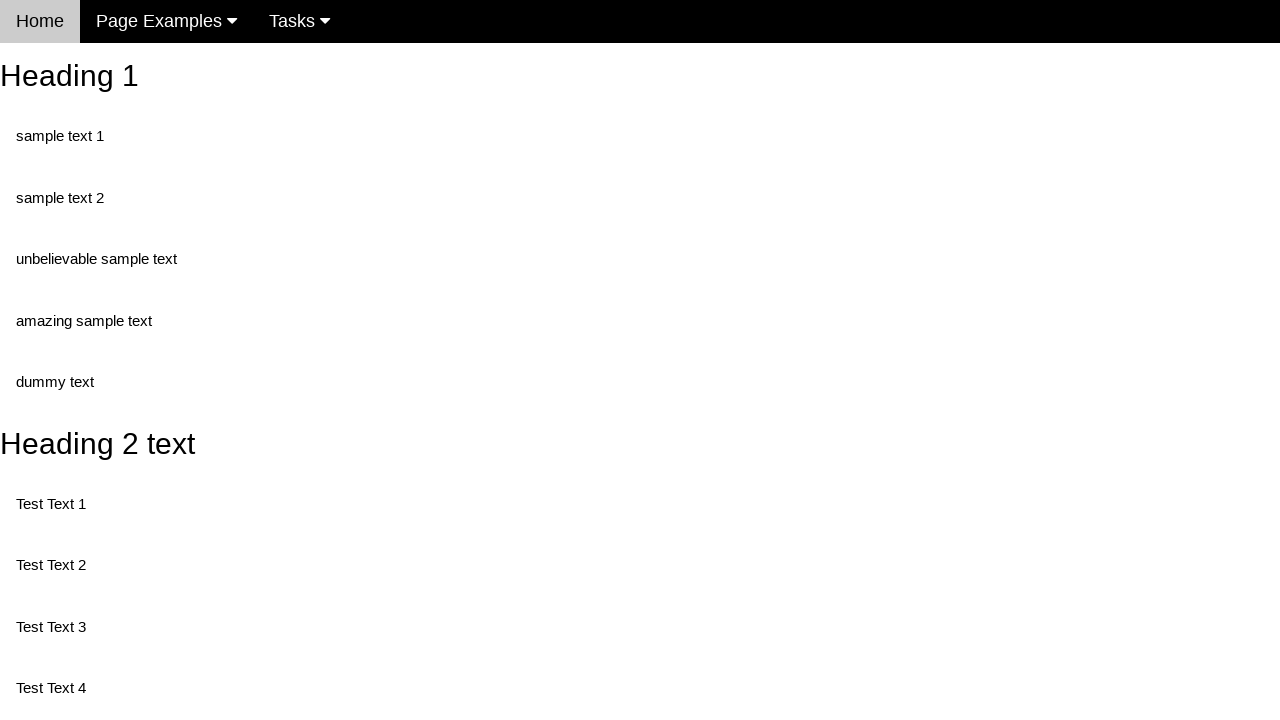

Retrieved text content from element: 'Test Text 6'
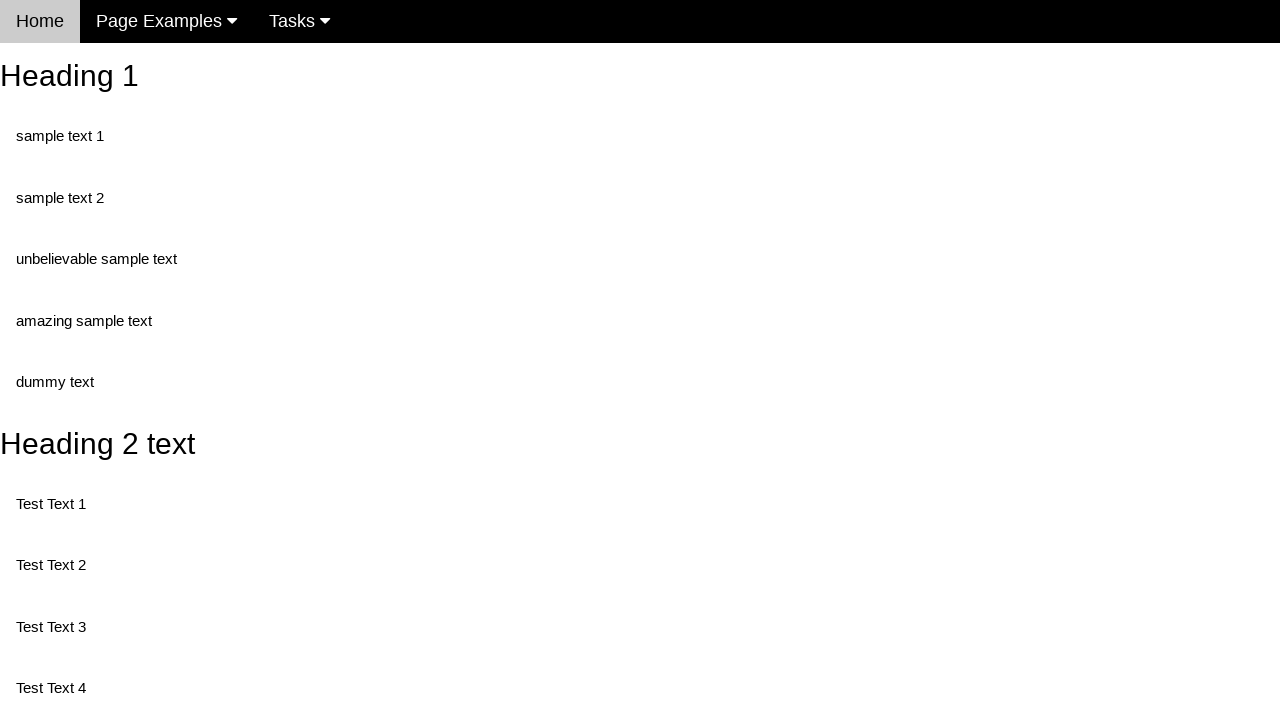

Verified that element text 'Test Text 6' is not equal to '190'
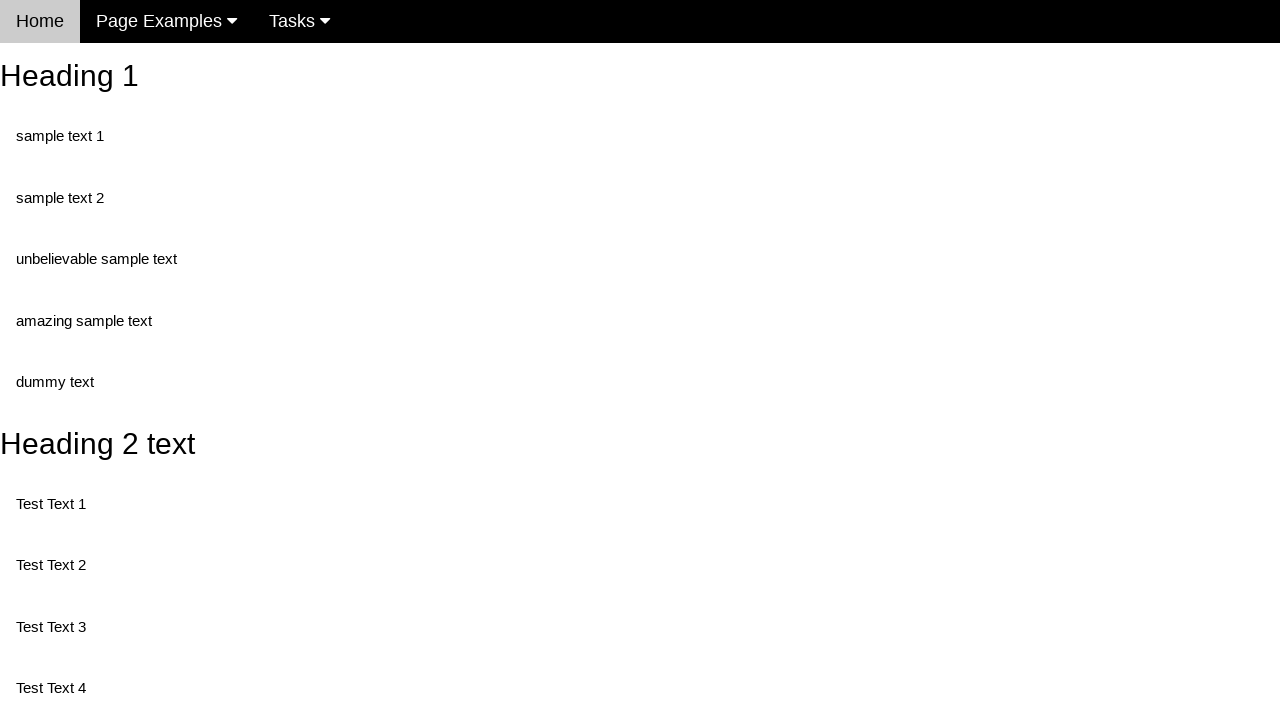

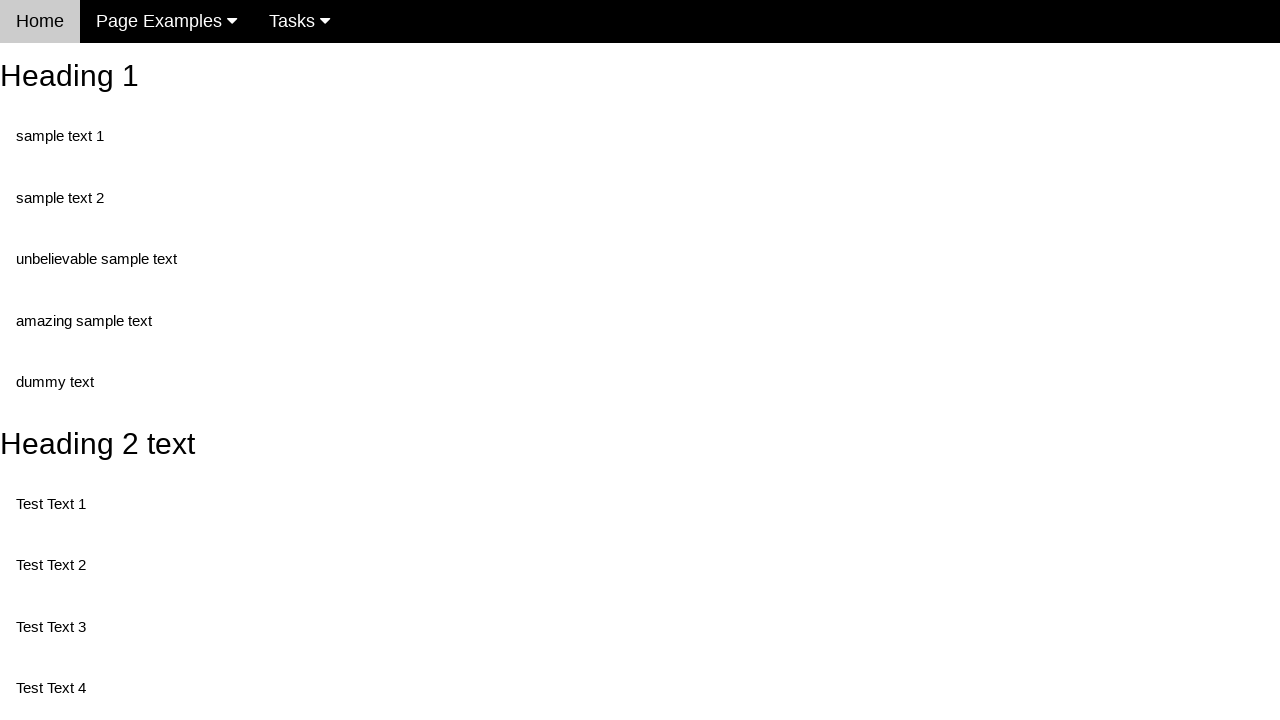